Navigates to the League of Legends Universe explore page and scrolls to the bottom to load all content on the page.

Starting URL: https://universe.leagueoflegends.com/pt_BR/explore/everything/newest/

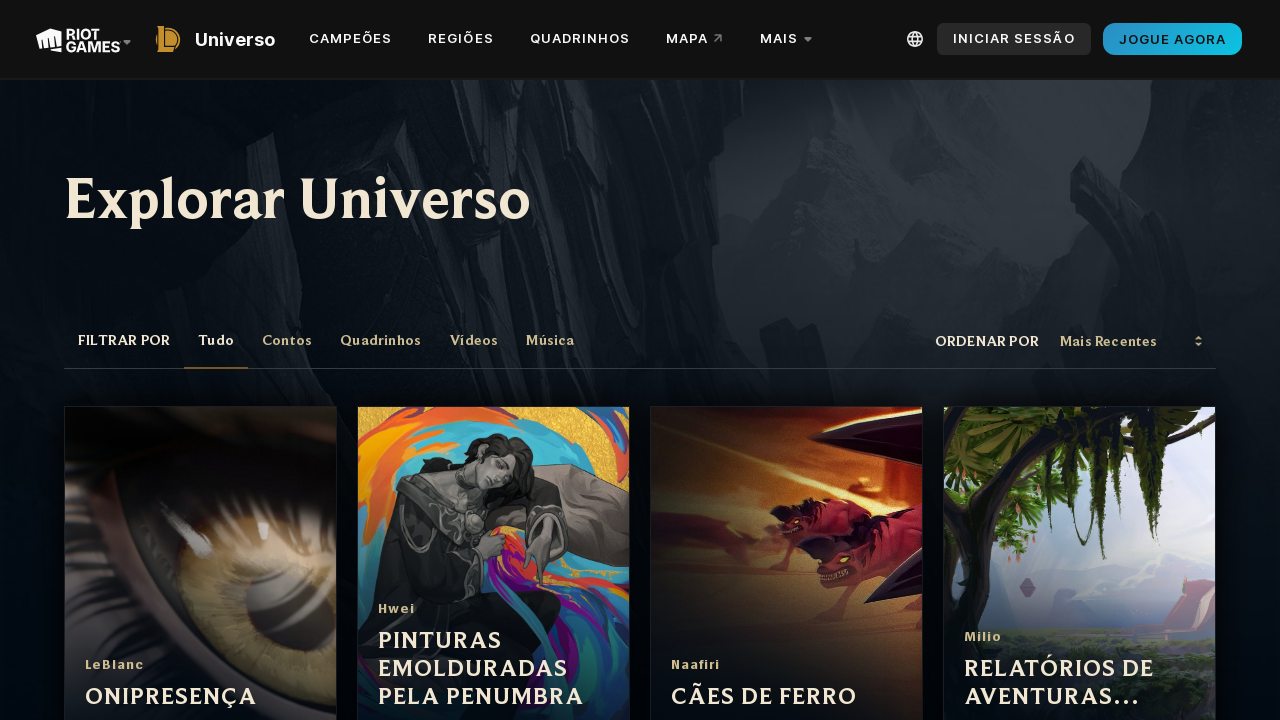

Waited for page to reach networkidle state
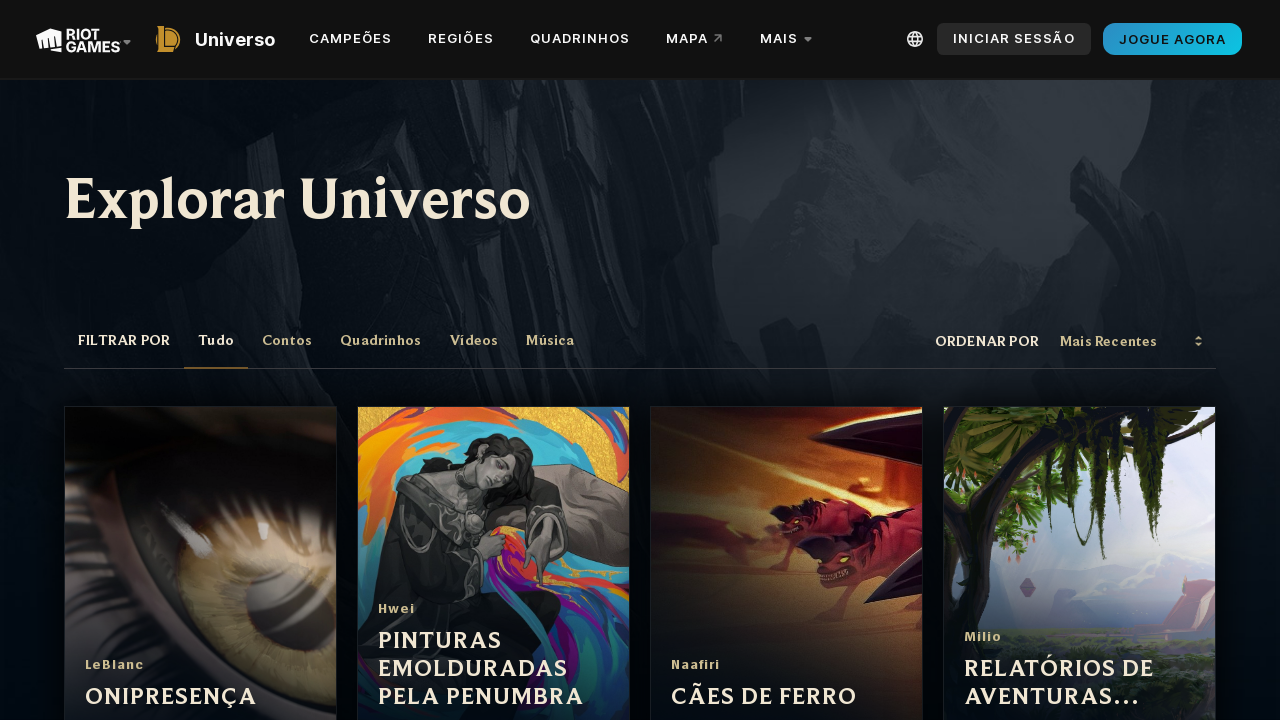

Scrolled to the bottom of the page to trigger lazy loading
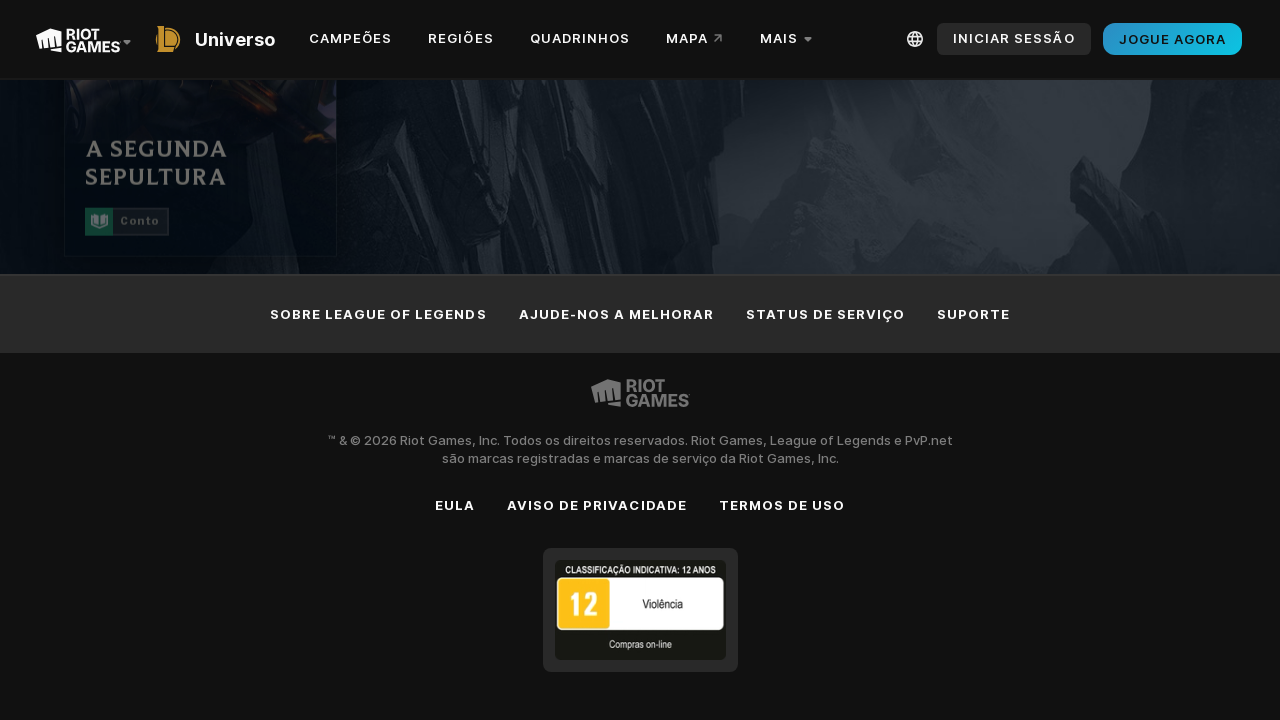

Waited 2 seconds for dynamically loaded content to appear
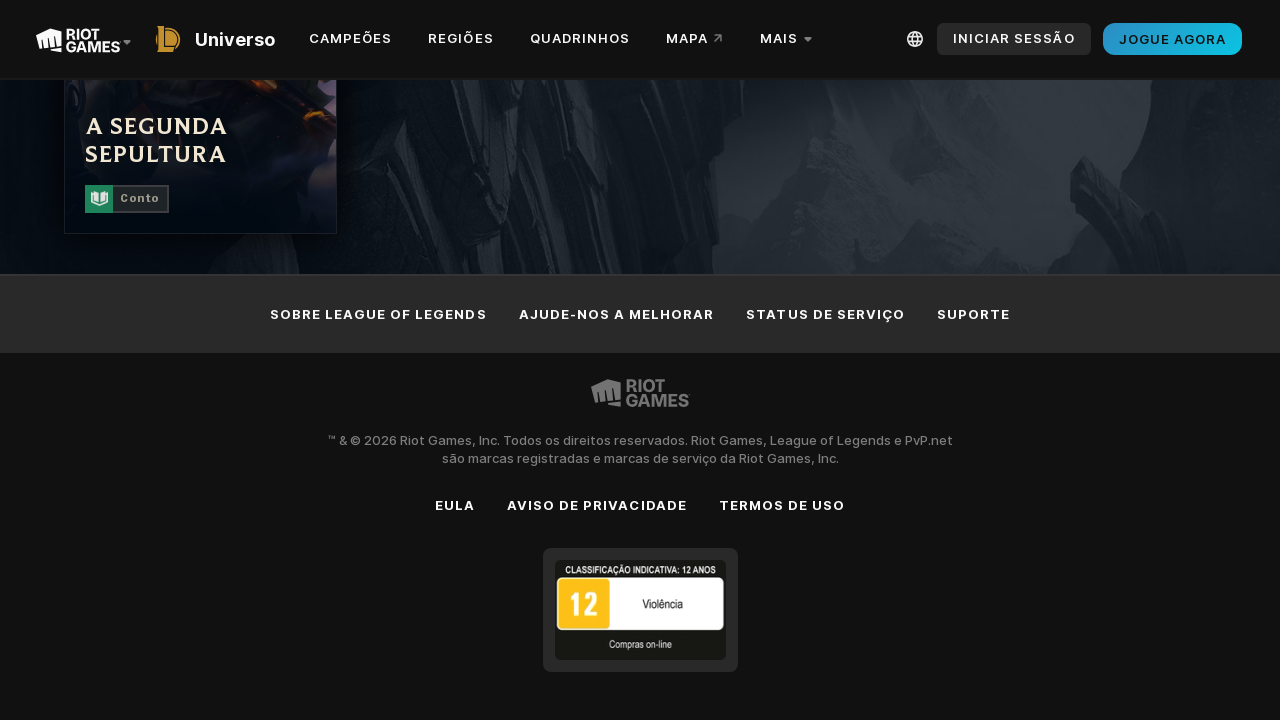

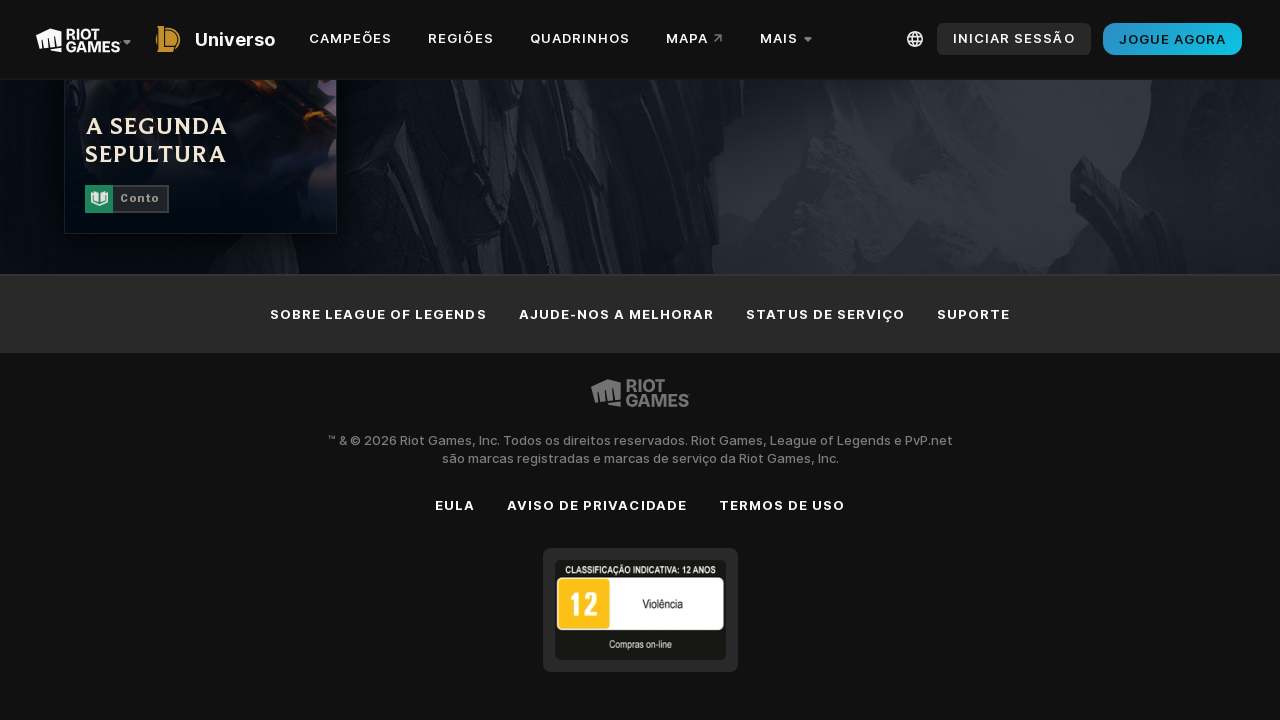